Tests an e-commerce grocery shopping flow by adding specific items to cart, proceeding to checkout, and applying a promo code

Starting URL: https://rahulshettyacademy.com/seleniumPractise/#/

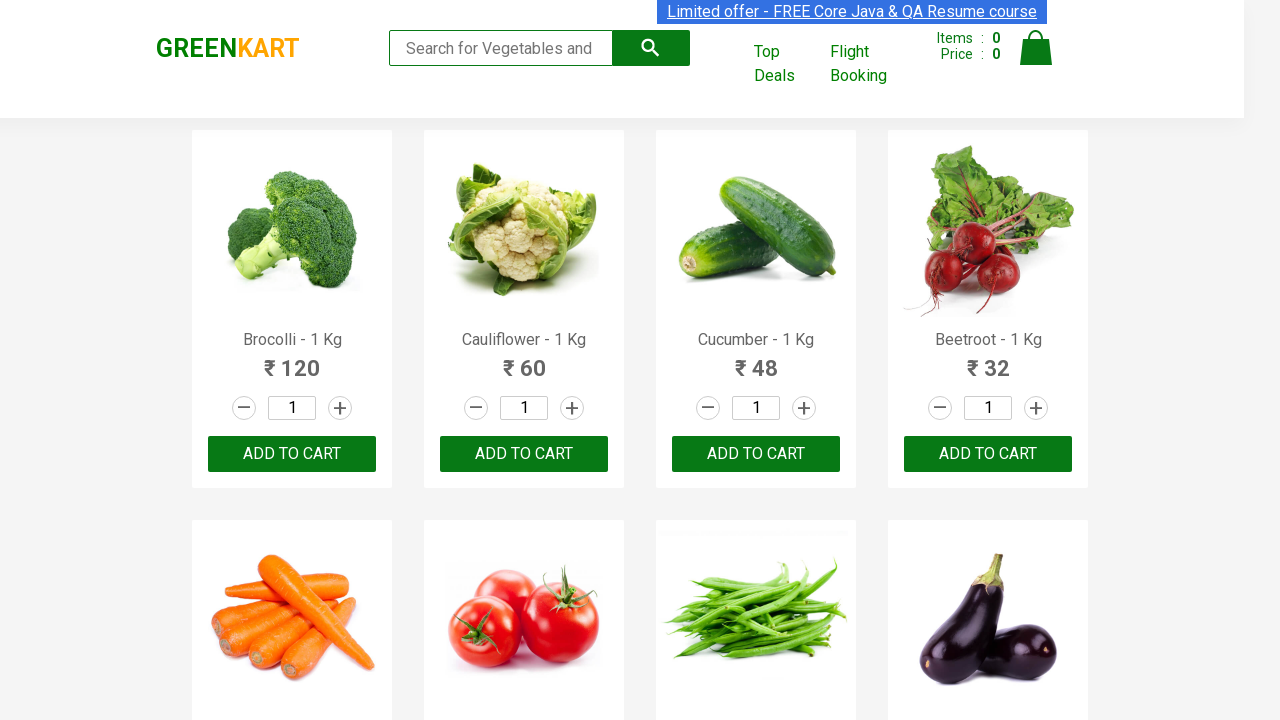

Waited for products to load
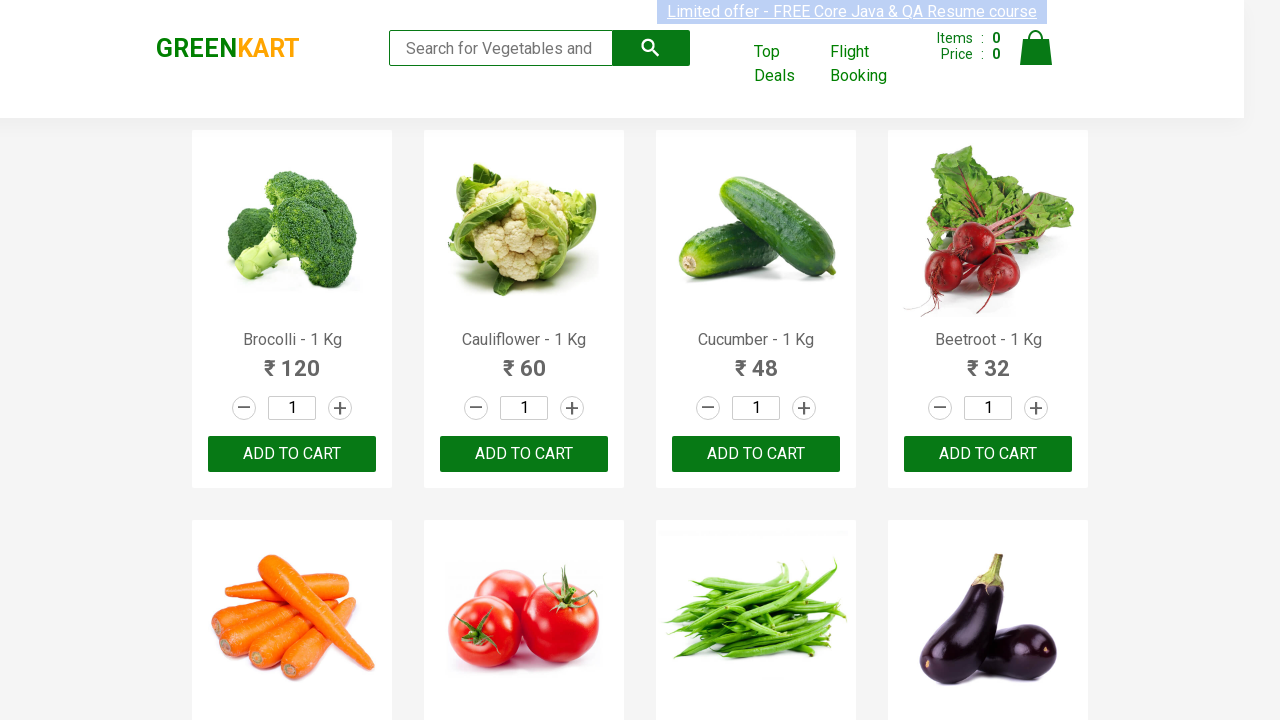

Retrieved all product elements
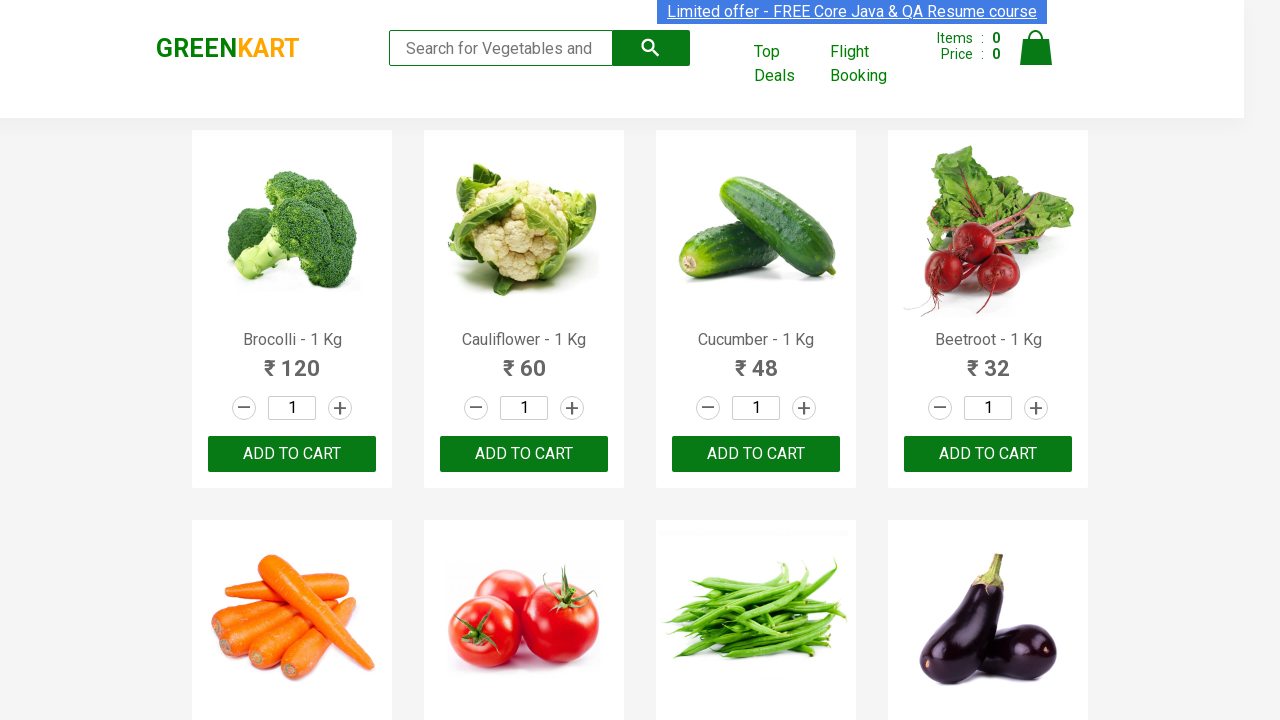

Added 'Brocolli' to cart at (292, 454) on div.product-action > button >> nth=0
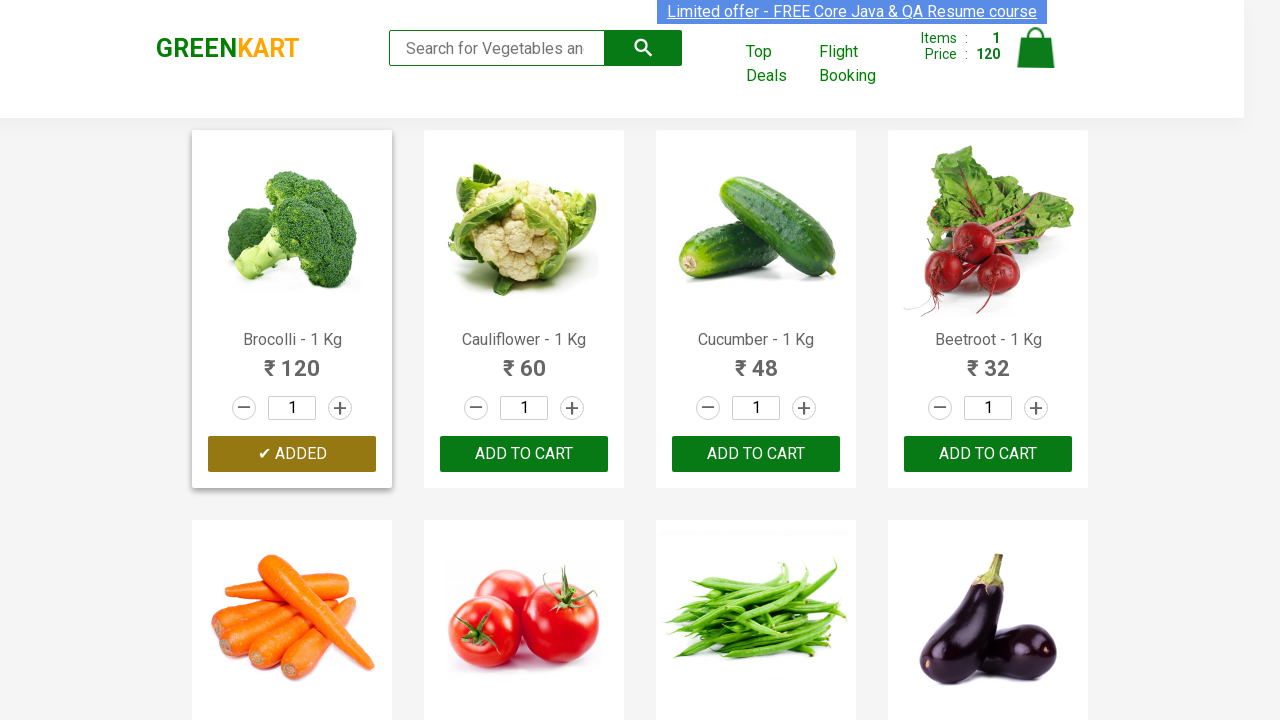

Added 'Cucumber' to cart at (756, 454) on div.product-action > button >> nth=2
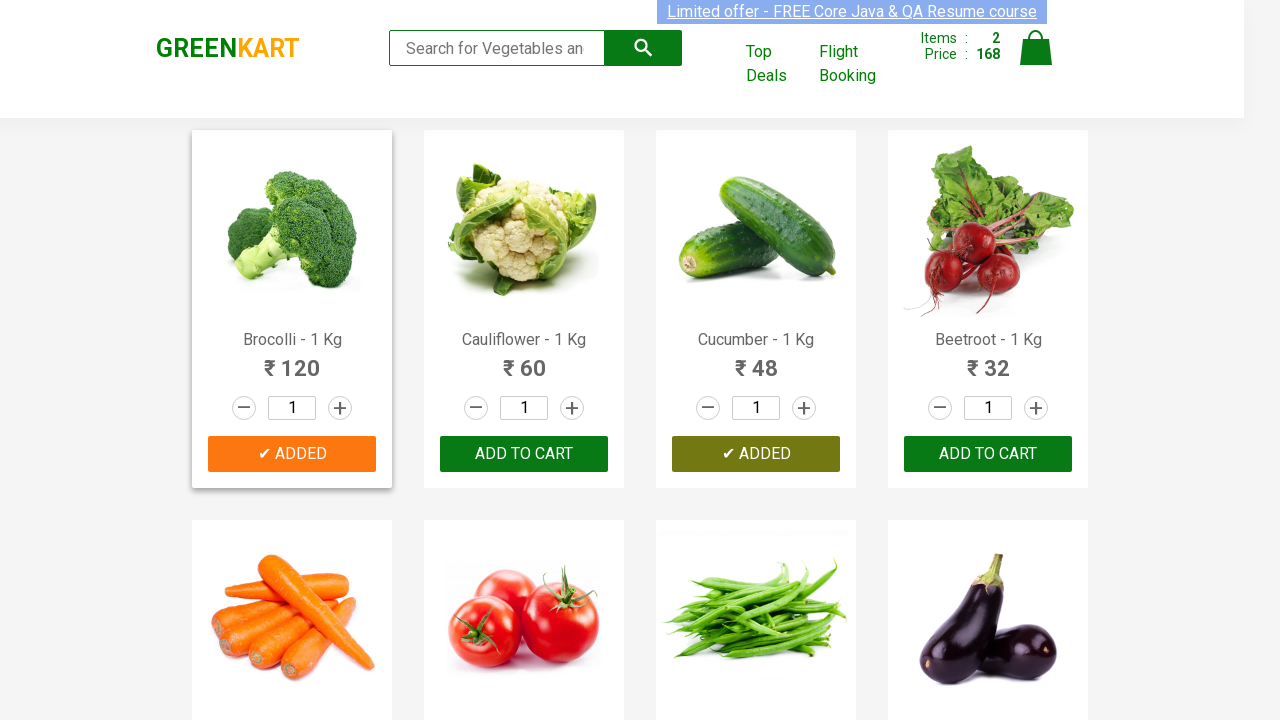

Added 'Beetroot' to cart at (988, 454) on div.product-action > button >> nth=3
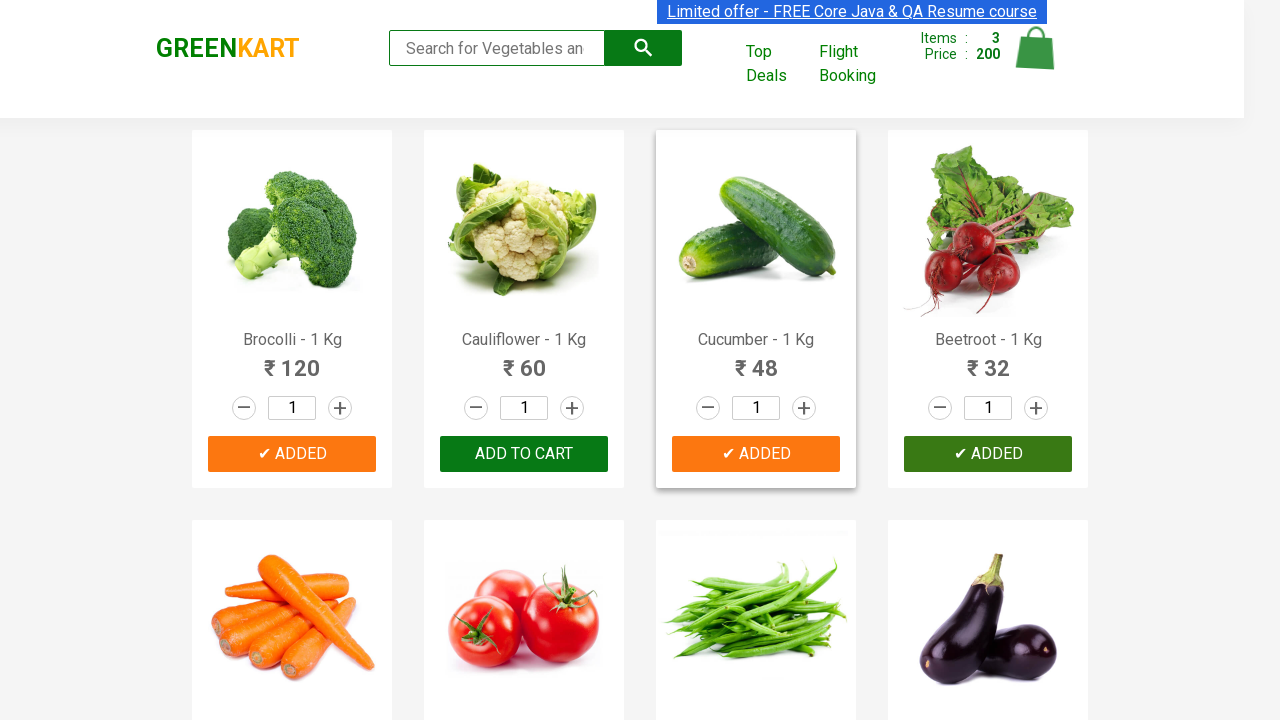

Clicked cart icon to view cart at (1036, 48) on img[alt='Cart']
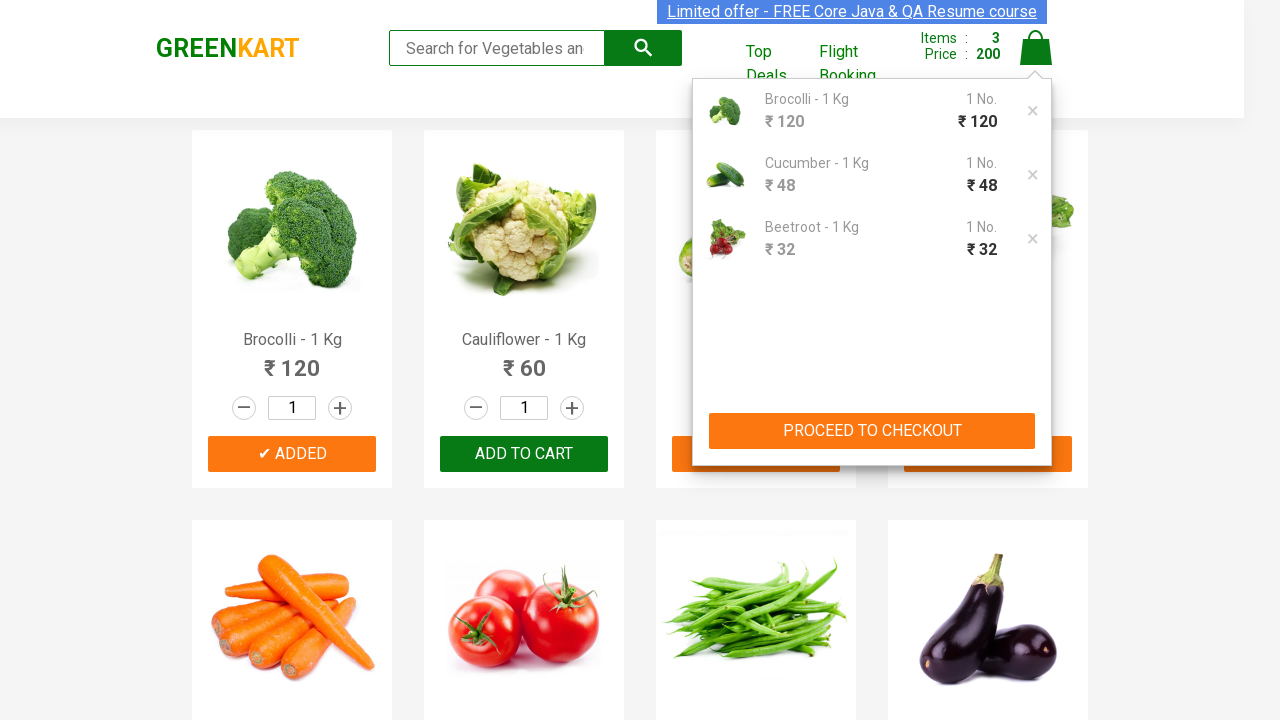

Clicked PROCEED TO CHECKOUT button at (872, 431) on xpath=//button[contains(text(),'PROCEED TO CHECKOUT')]
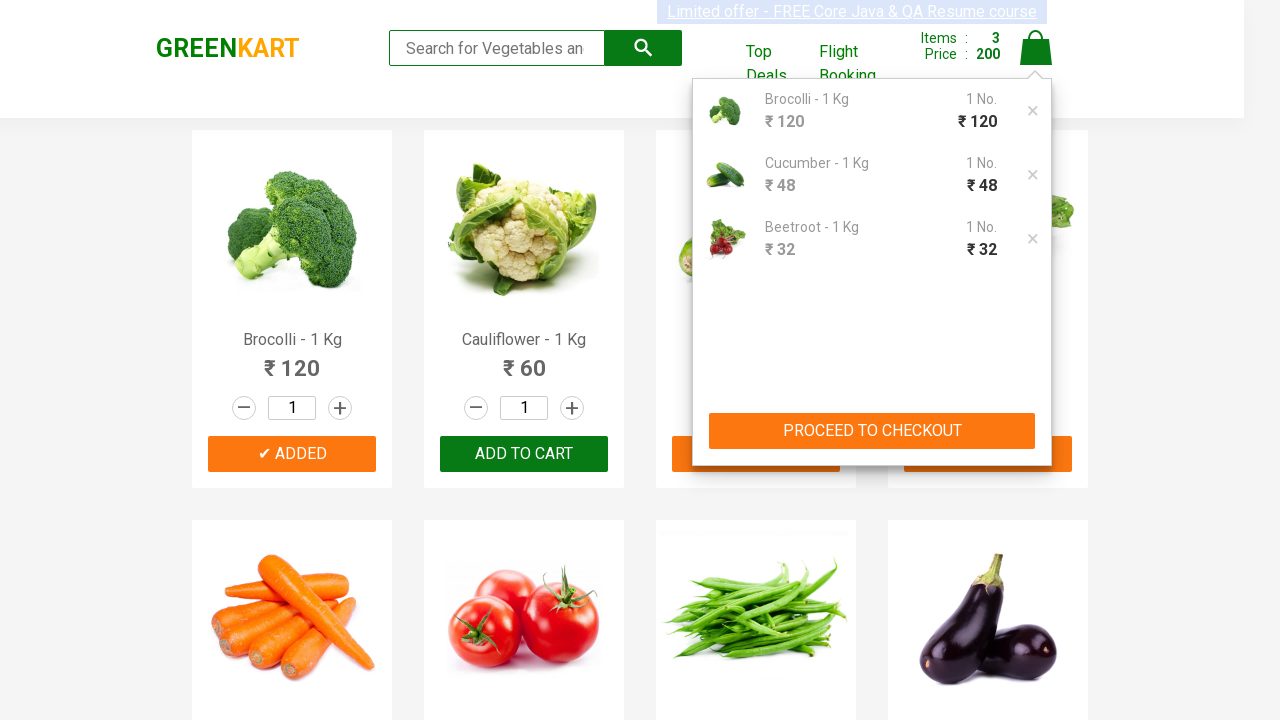

Waited for promo code field to appear
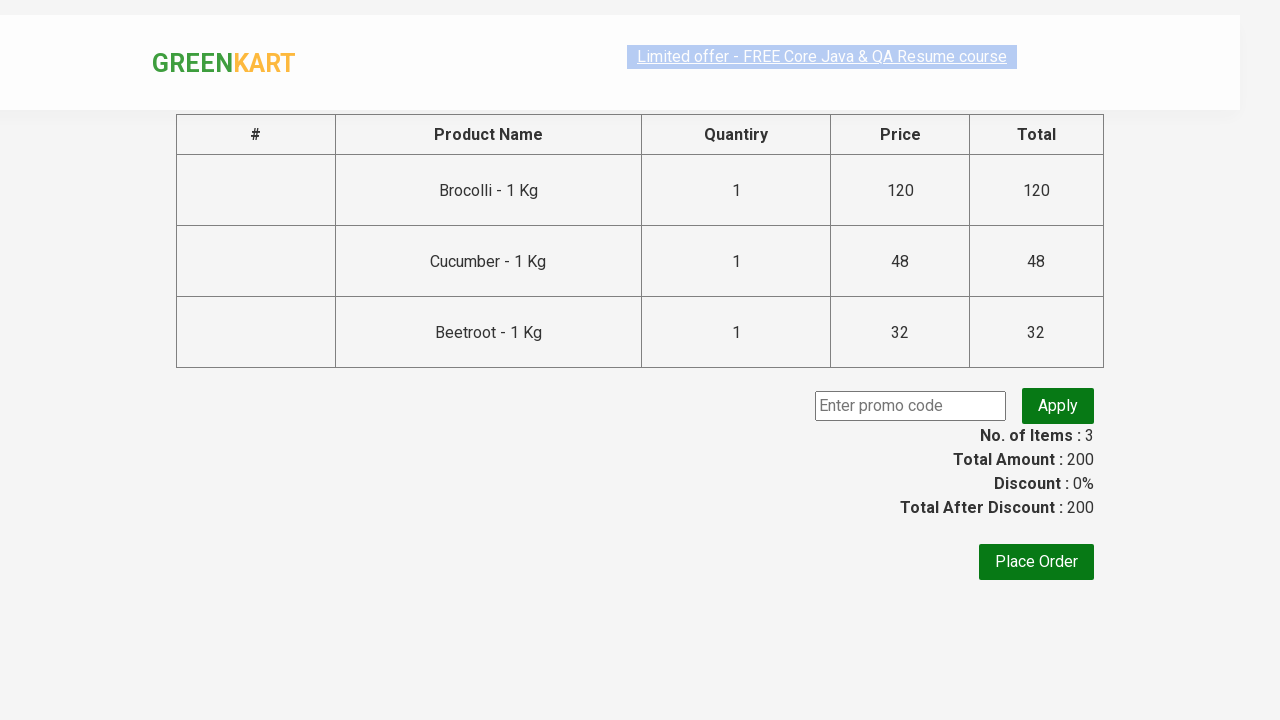

Entered promo code 'rahulshettyacademy' on input.promoCode
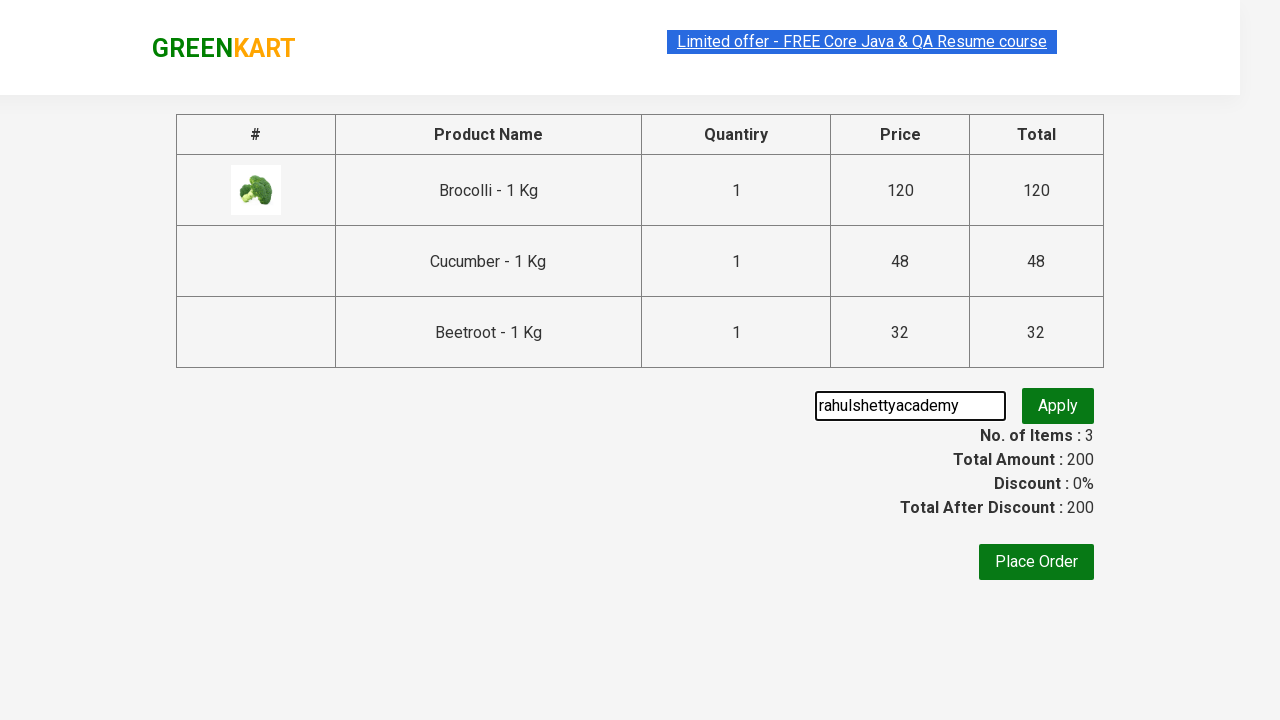

Clicked apply promo code button at (1058, 406) on button.promoBtn
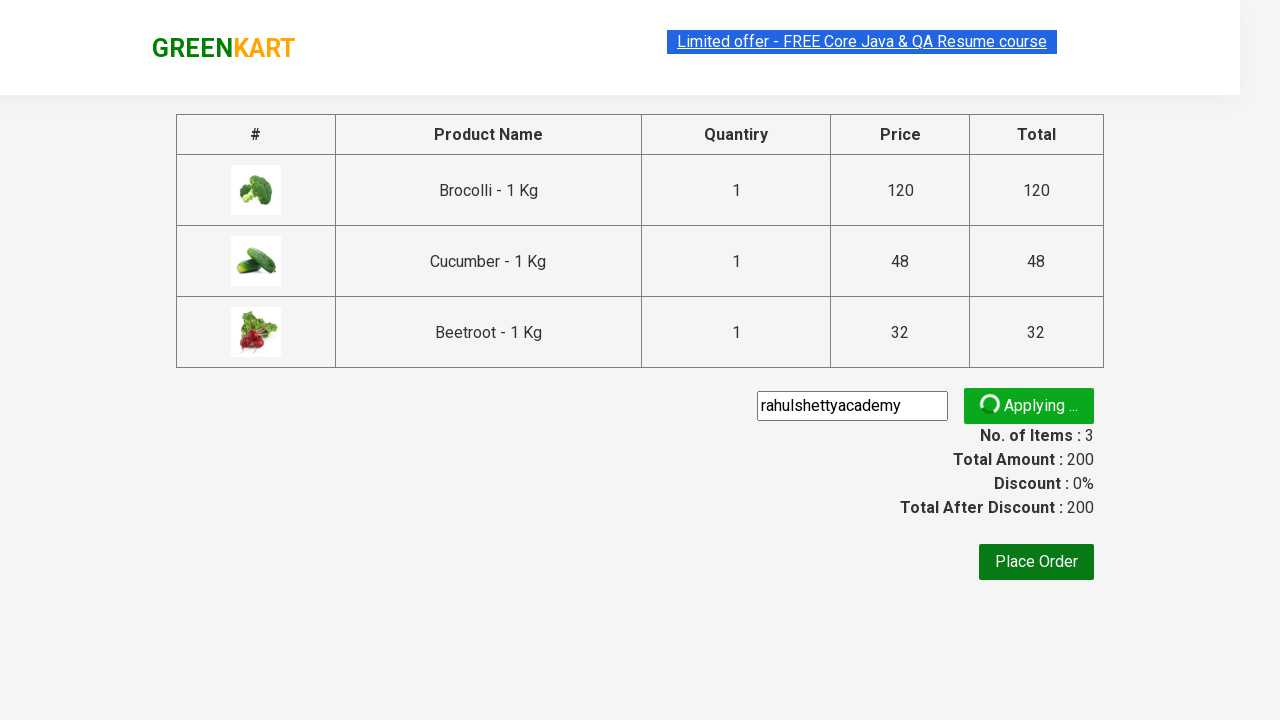

Promo code applied successfully
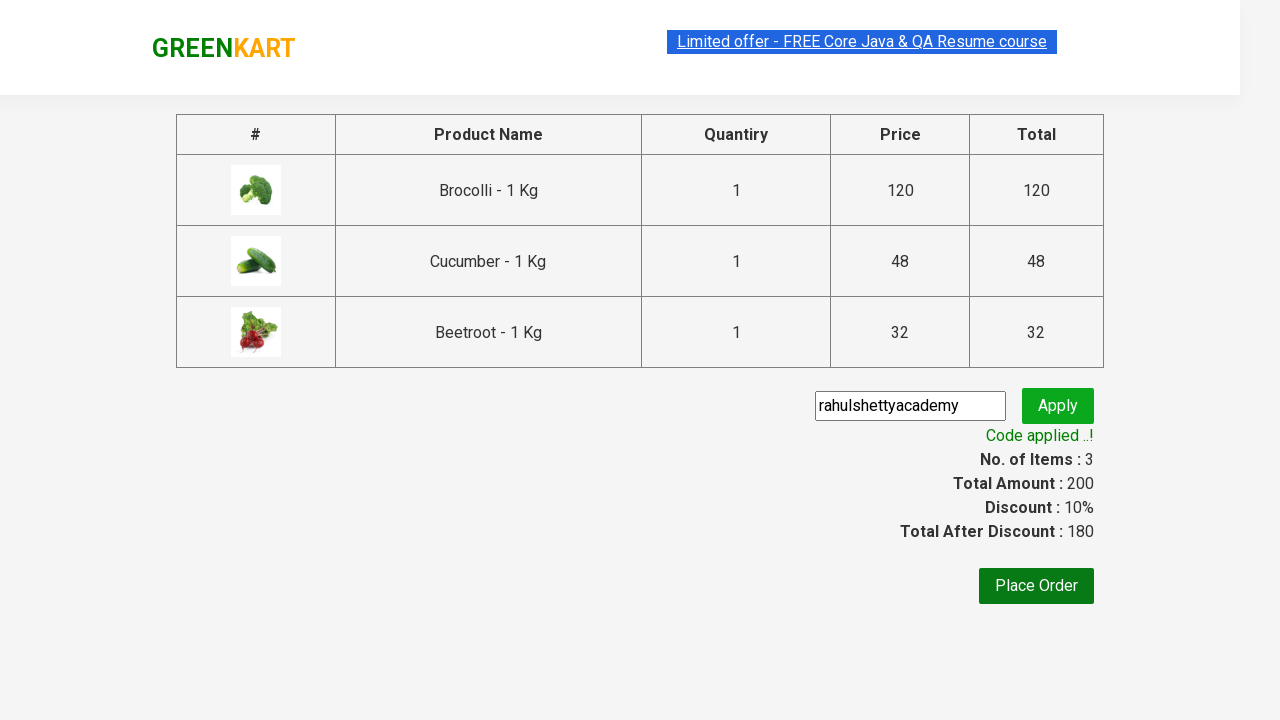

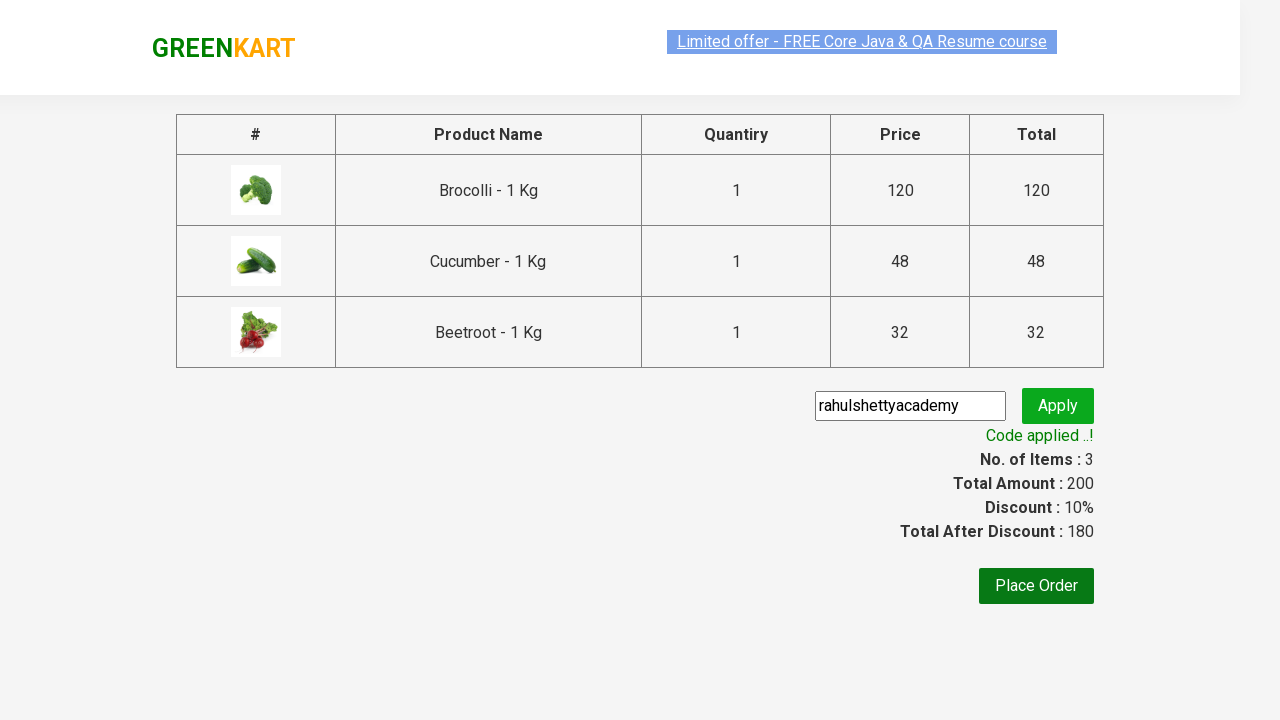